Tests successful login on a test page by entering valid test credentials and verifying the success message

Starting URL: http://the-internet.herokuapp.com/login

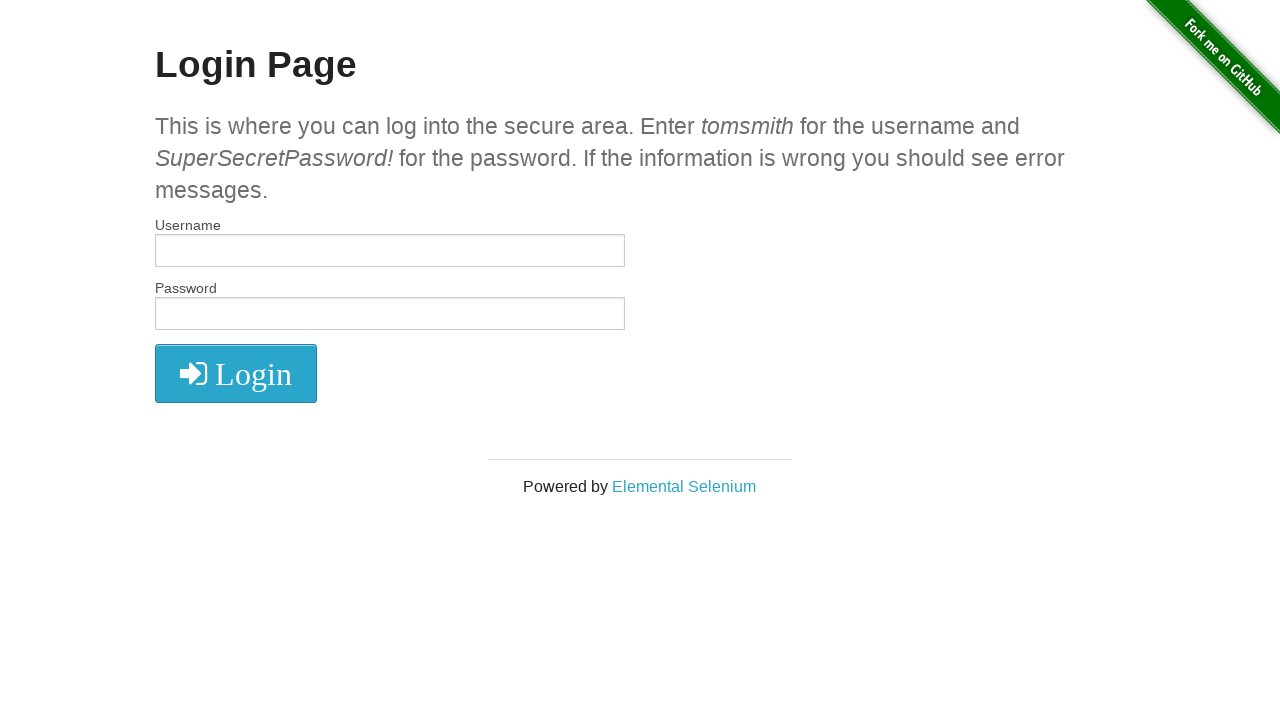

Filled username field with 'tomsmith' on input[name='username']
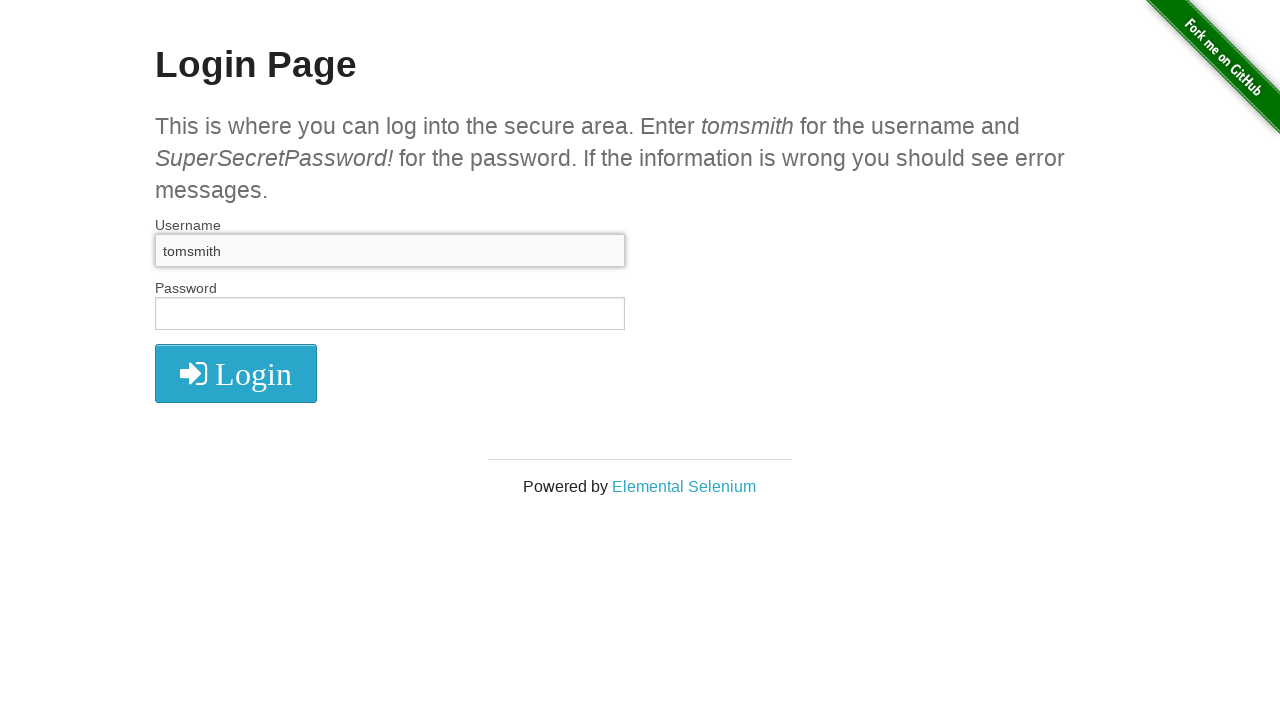

Filled password field with 'SuperSecretPassword!' on input[name='password']
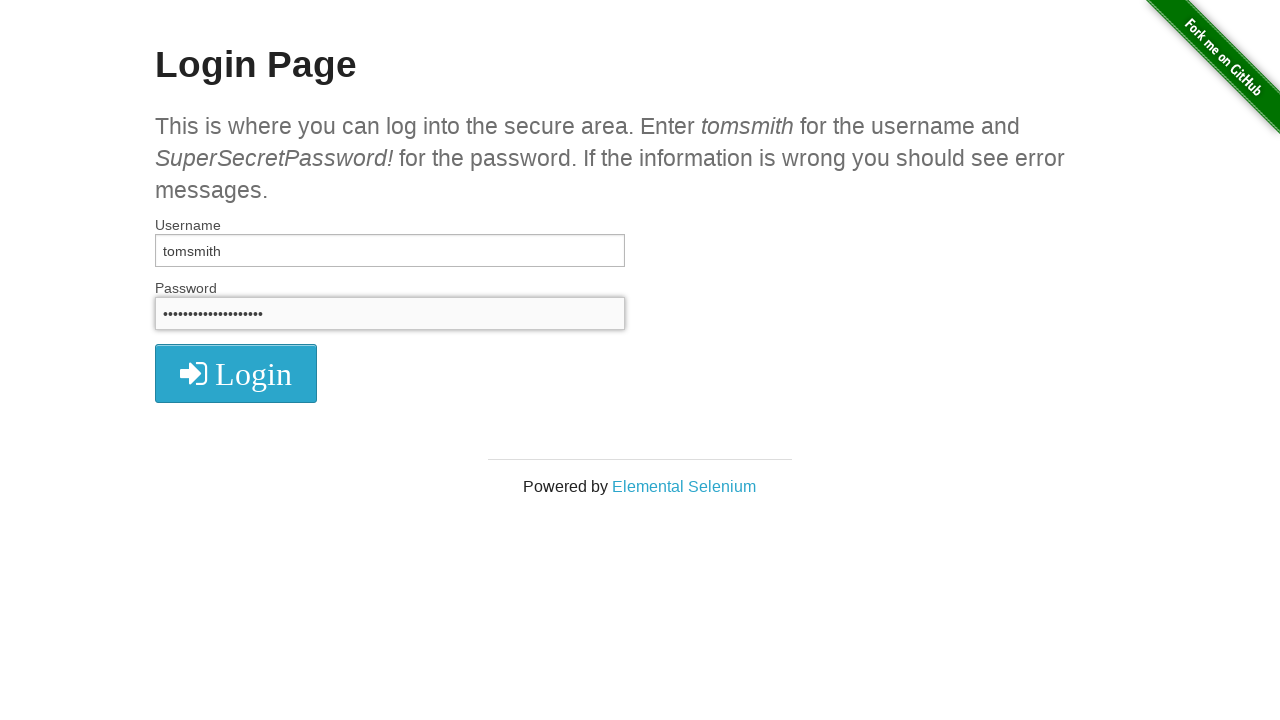

Clicked login button at (236, 374) on i.fa.fa-2x.fa-sign-in
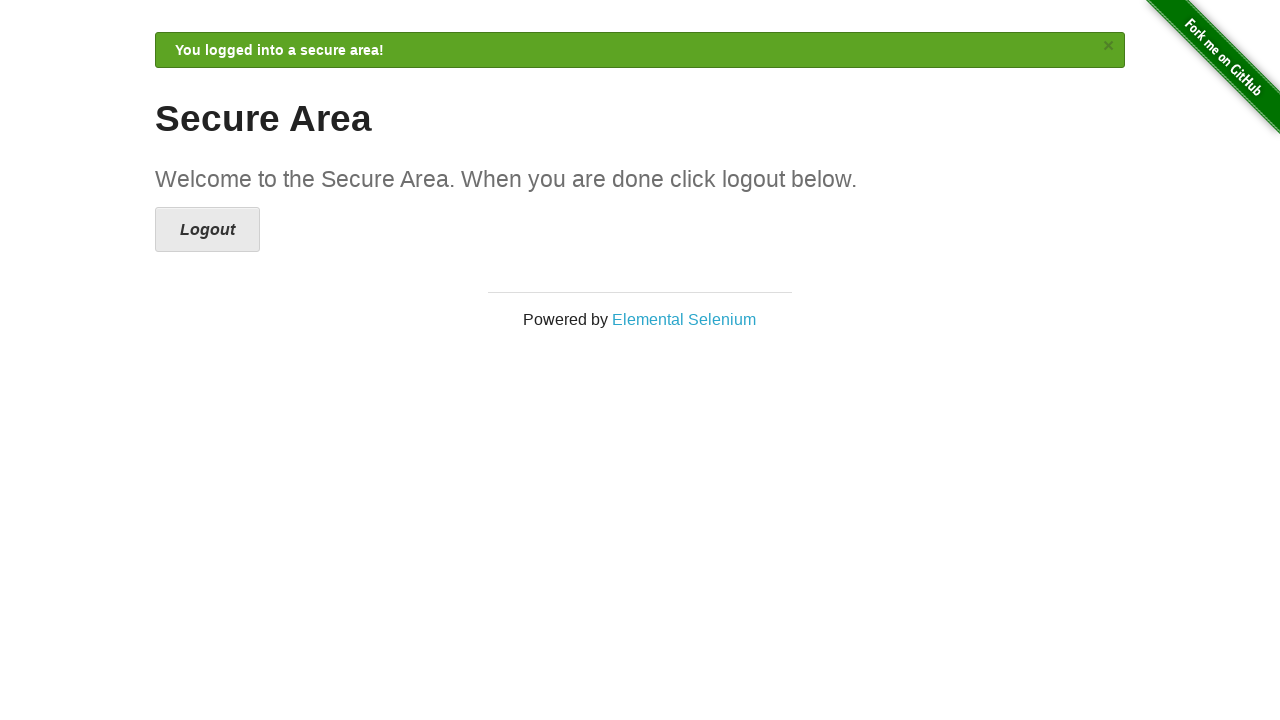

Verified successful login by confirming 'Secure Area' heading is visible
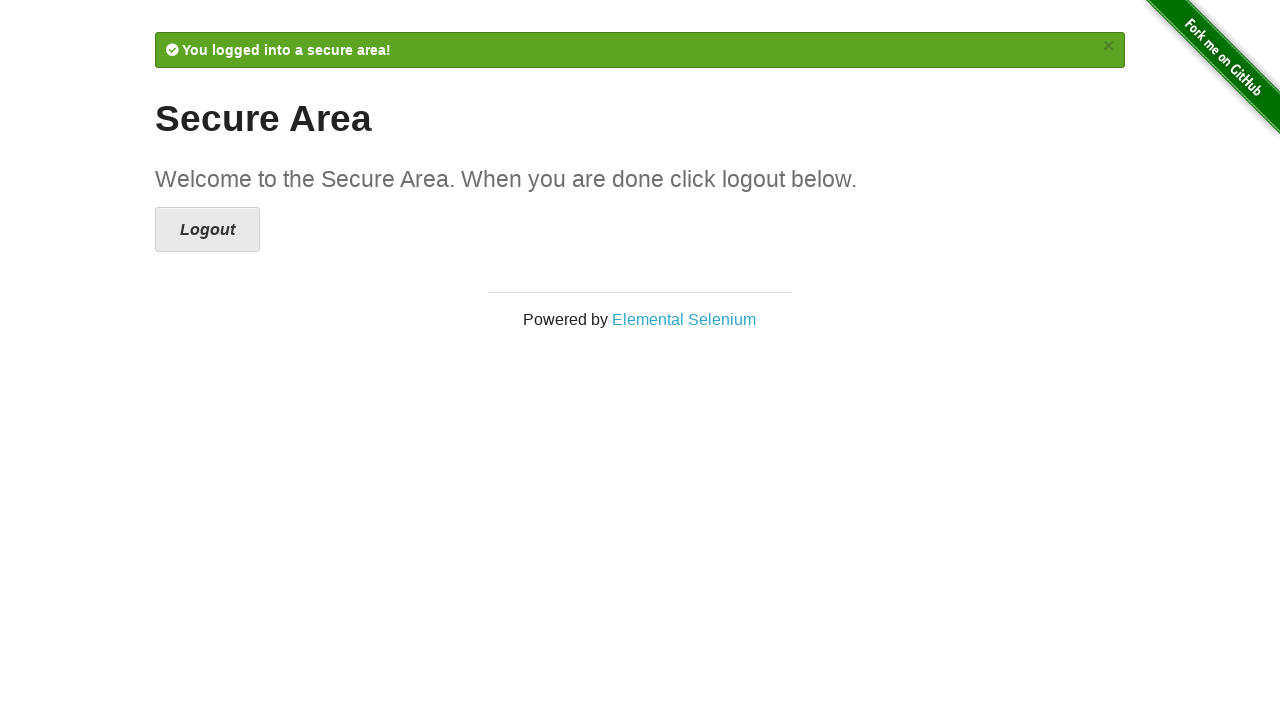

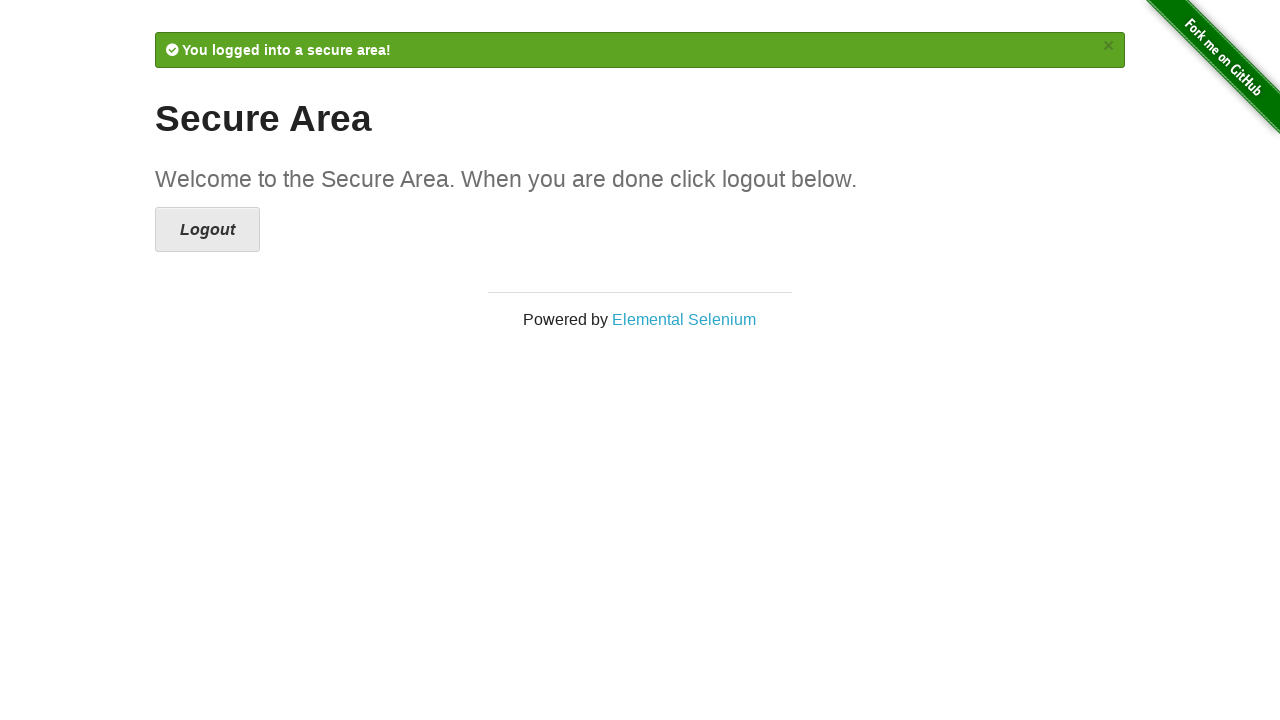